Navigates to the Python.org homepage and verifies that "Python" is in the page title

Starting URL: https://www.python.org

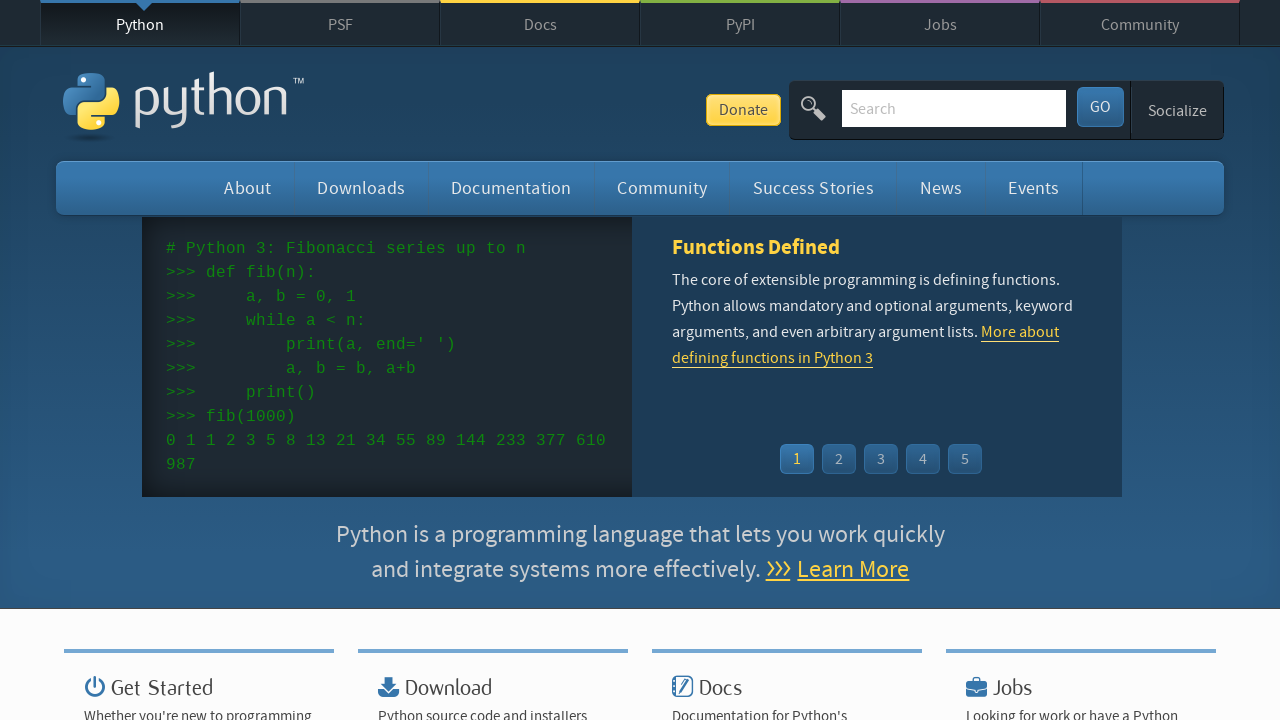

Navigated to Python.org homepage
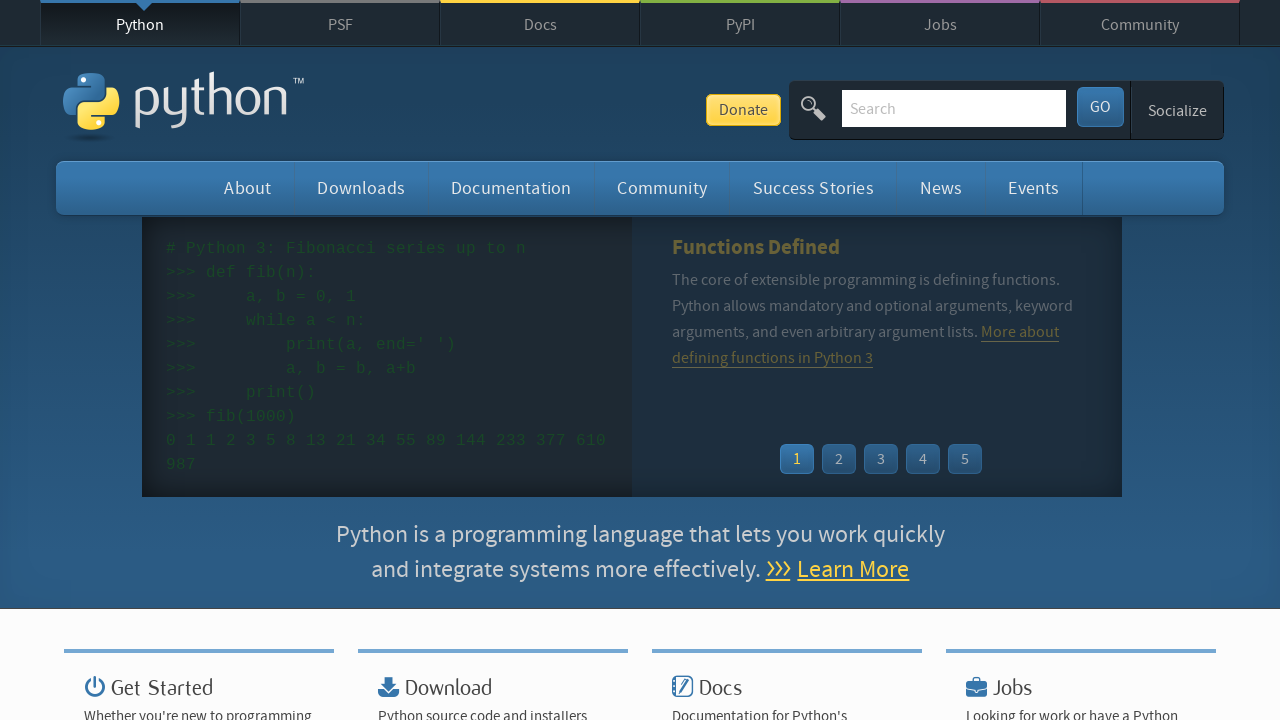

Verified that 'Python' is in the page title
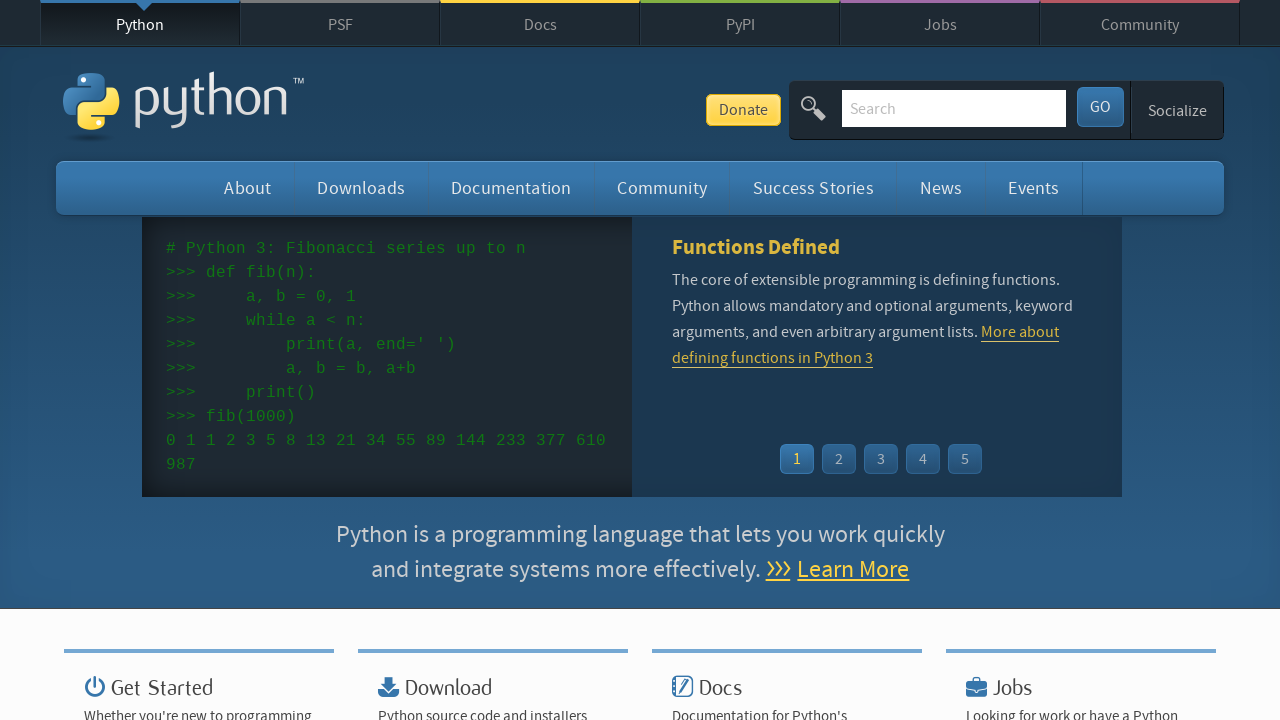

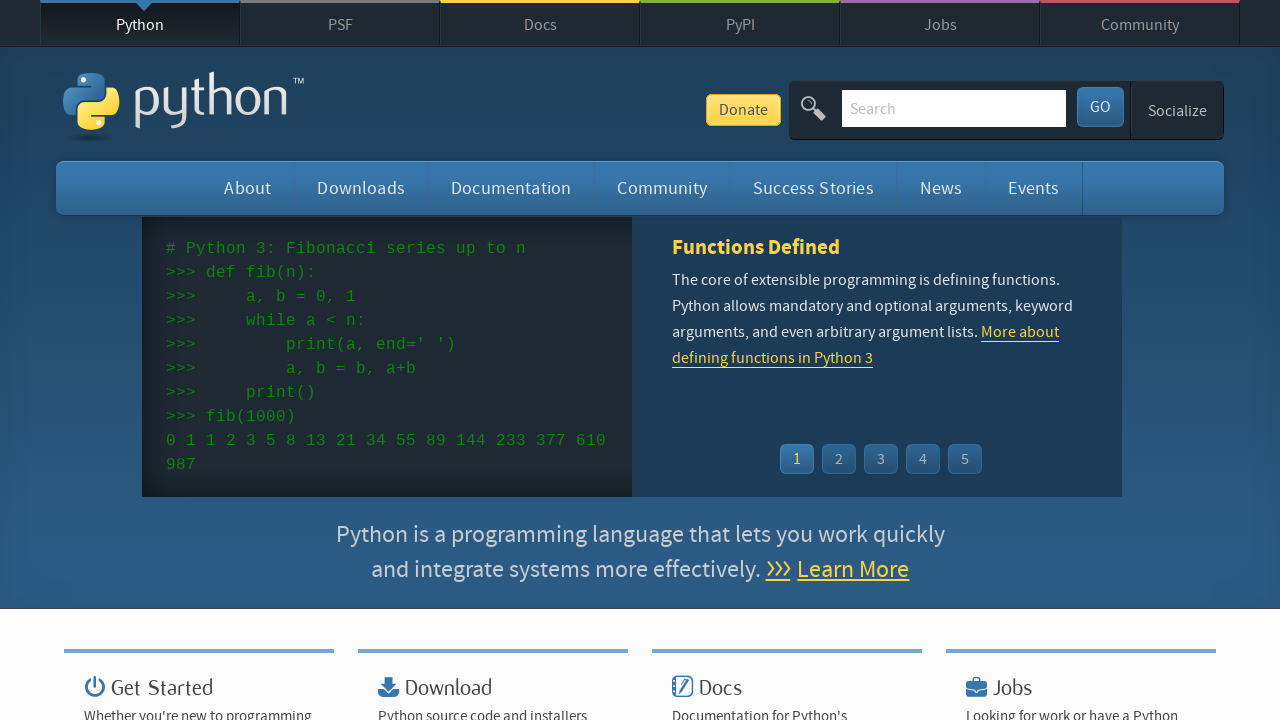